Tests JavaScript prompt box functionality by clicking a button to trigger a prompt, entering text, accepting it, and verifying the entered text is displayed correctly on the page.

Starting URL: https://the-internet.herokuapp.com/javascript_alerts

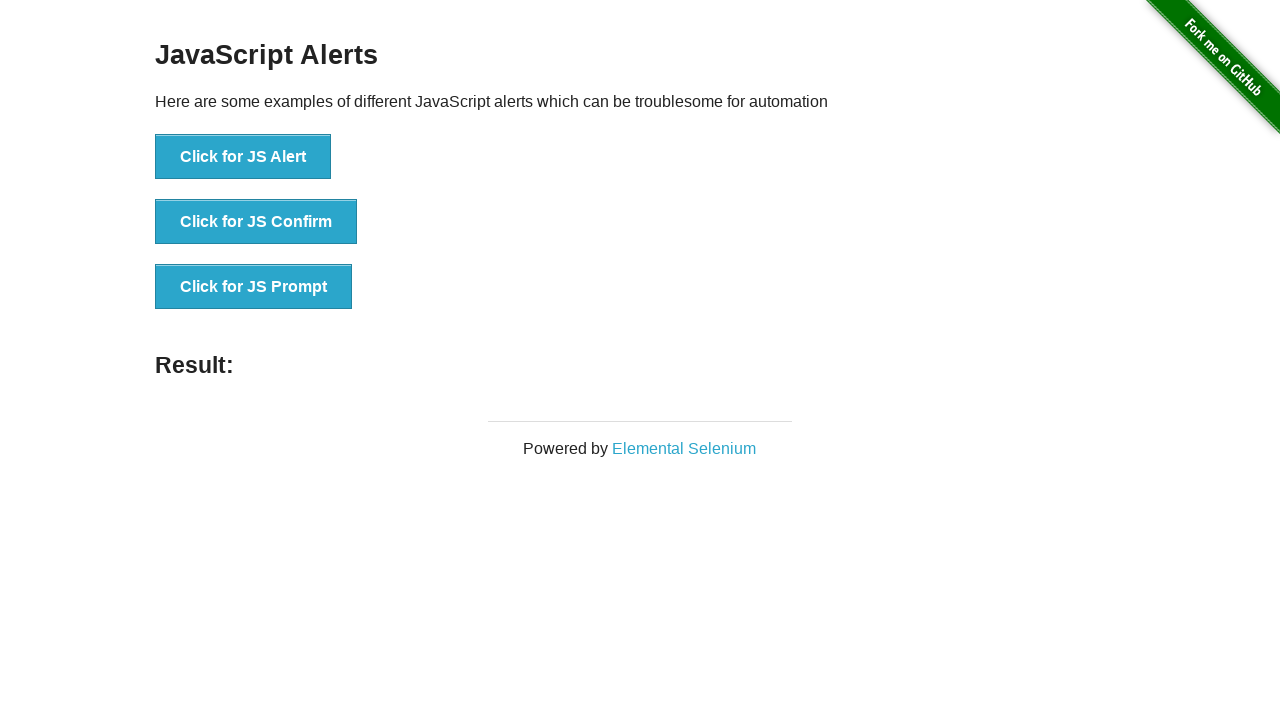

Clicked the JavaScript prompt button at (254, 287) on xpath=//ul/li[3]/button
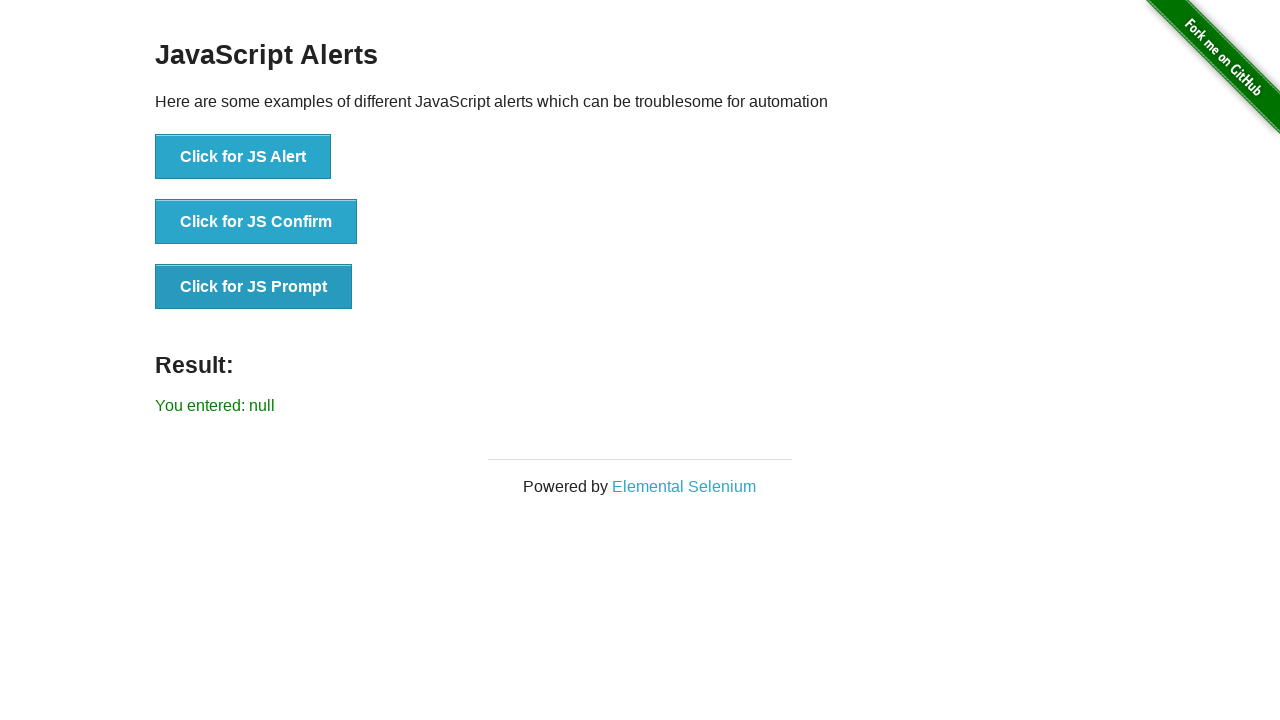

Set up dialog handler to accept prompt with text 'shiv'
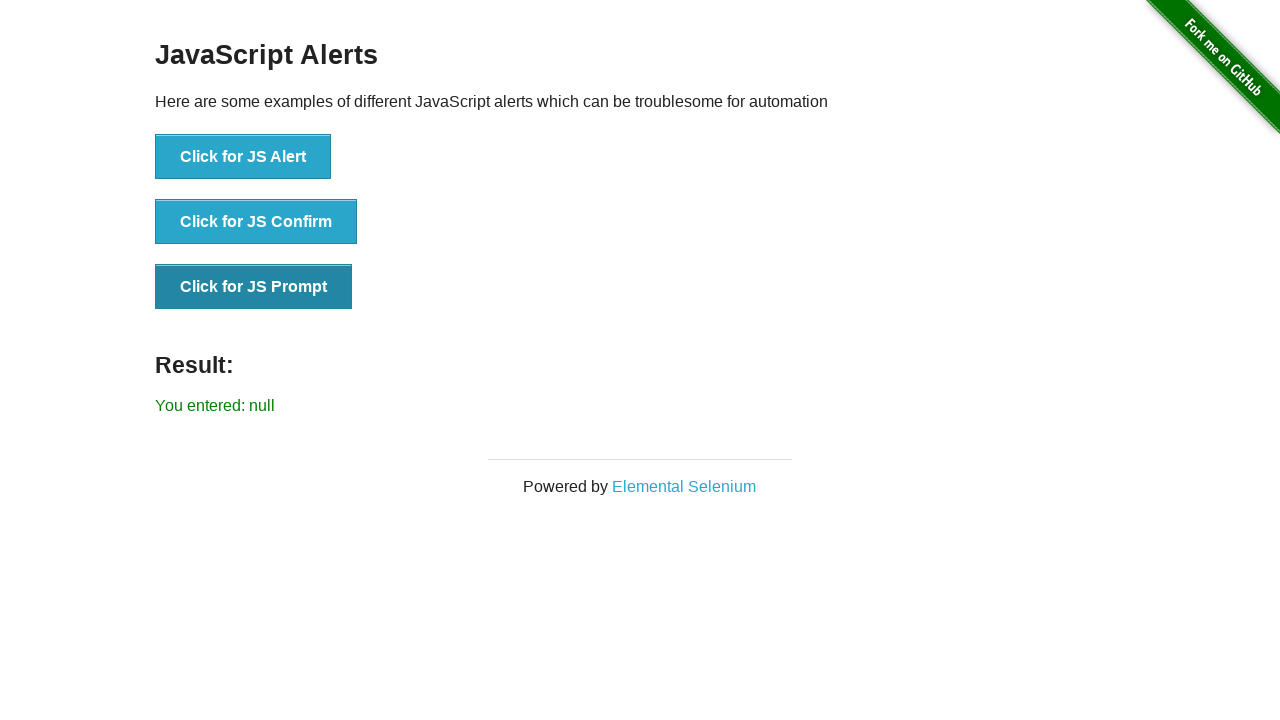

Clicked the prompt button again to trigger the dialog at (254, 287) on xpath=//ul/li[3]/button
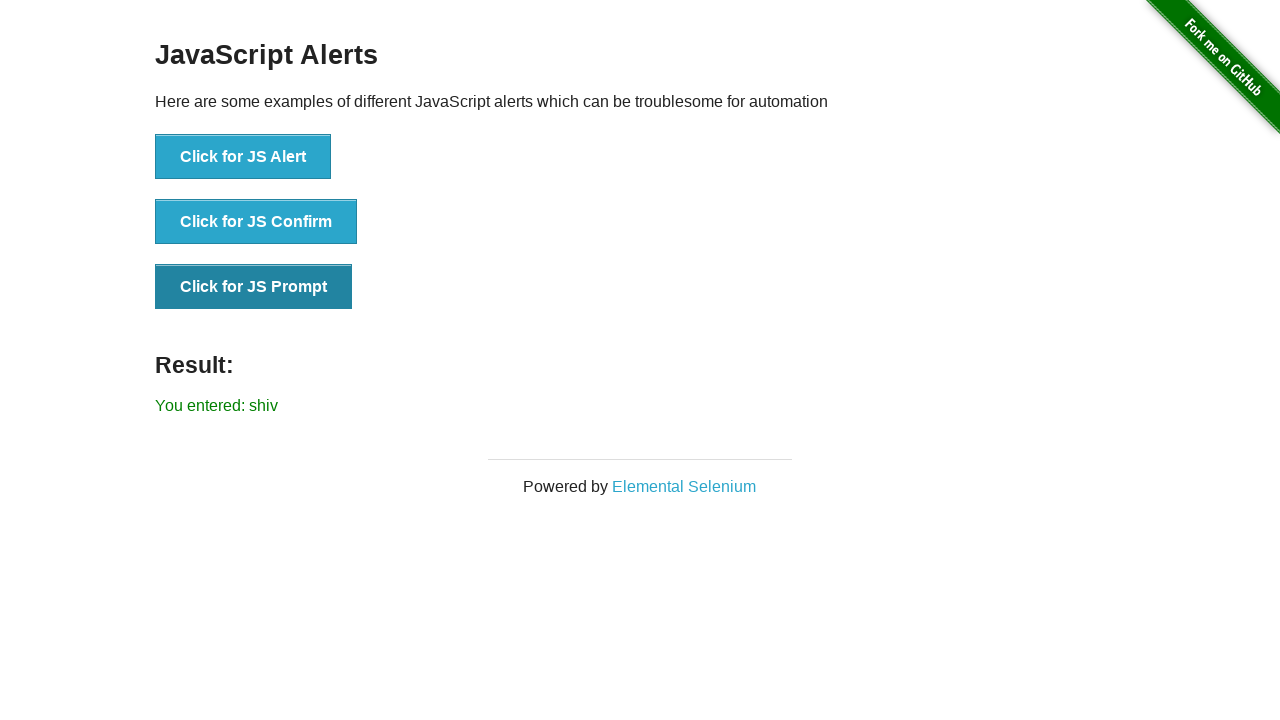

Result element loaded on page
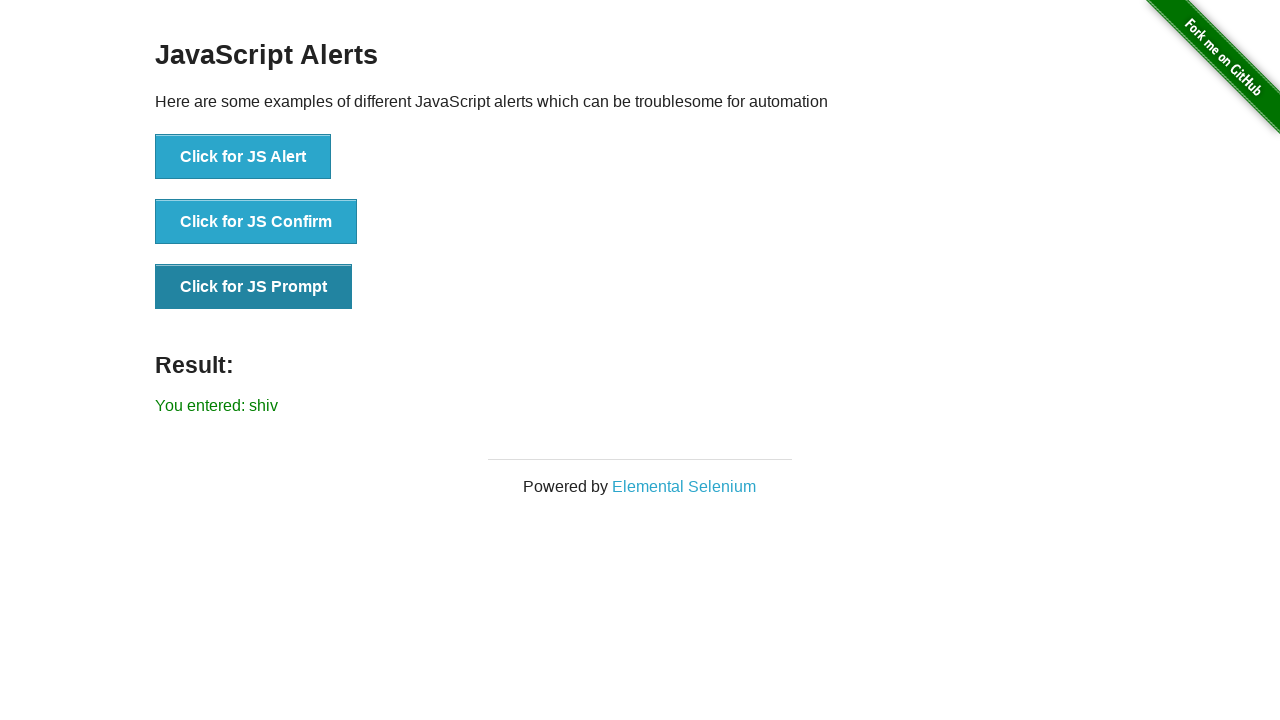

Retrieved result text content
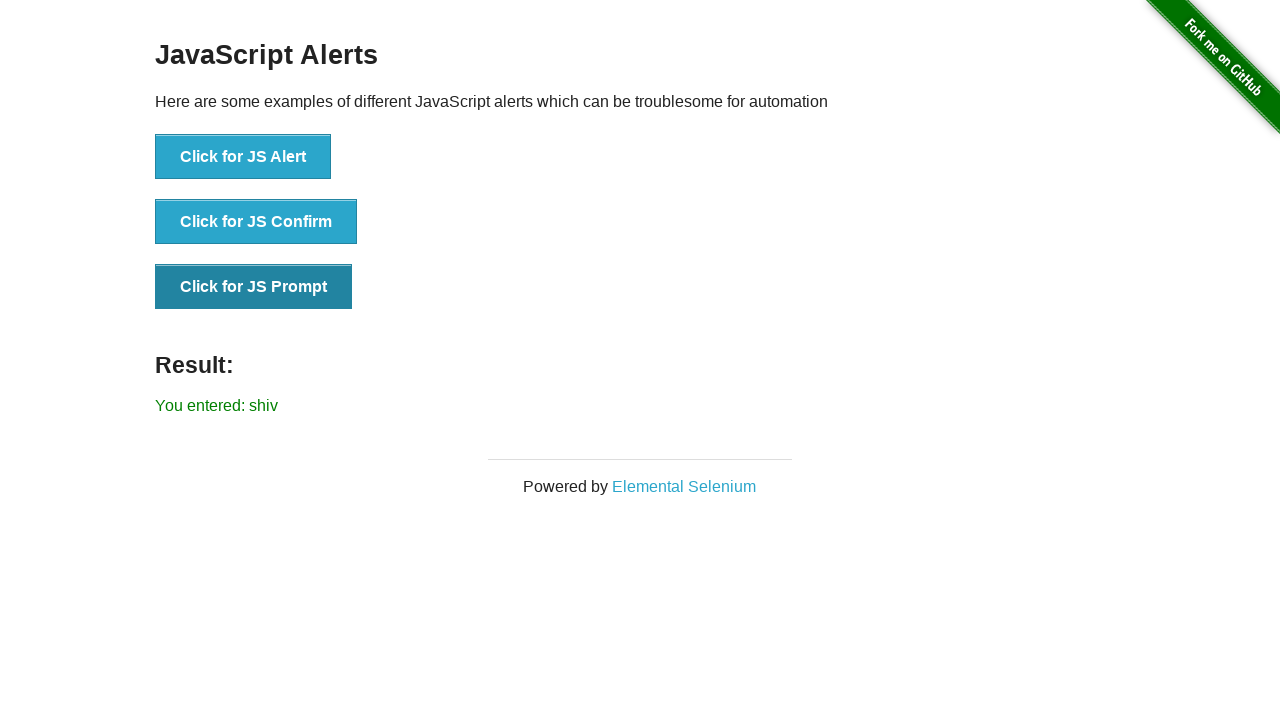

Parsed entered text from result
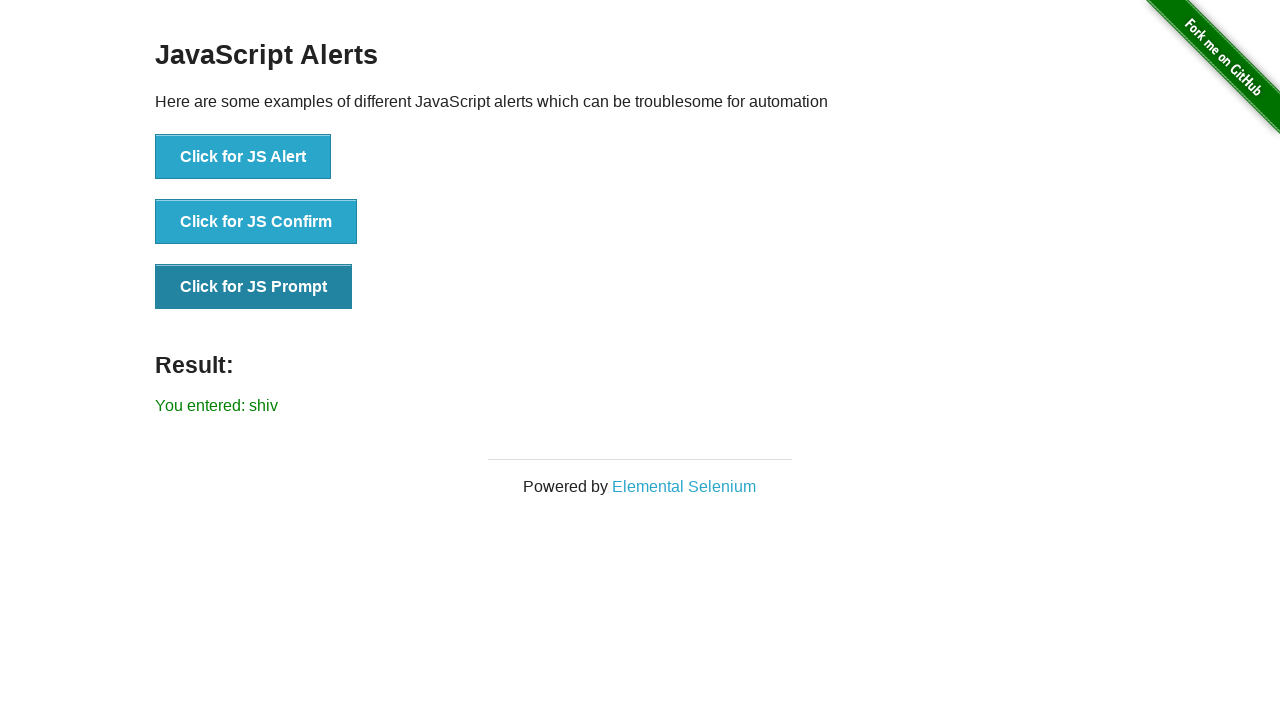

Verified entered text matches expected value 'shiv'
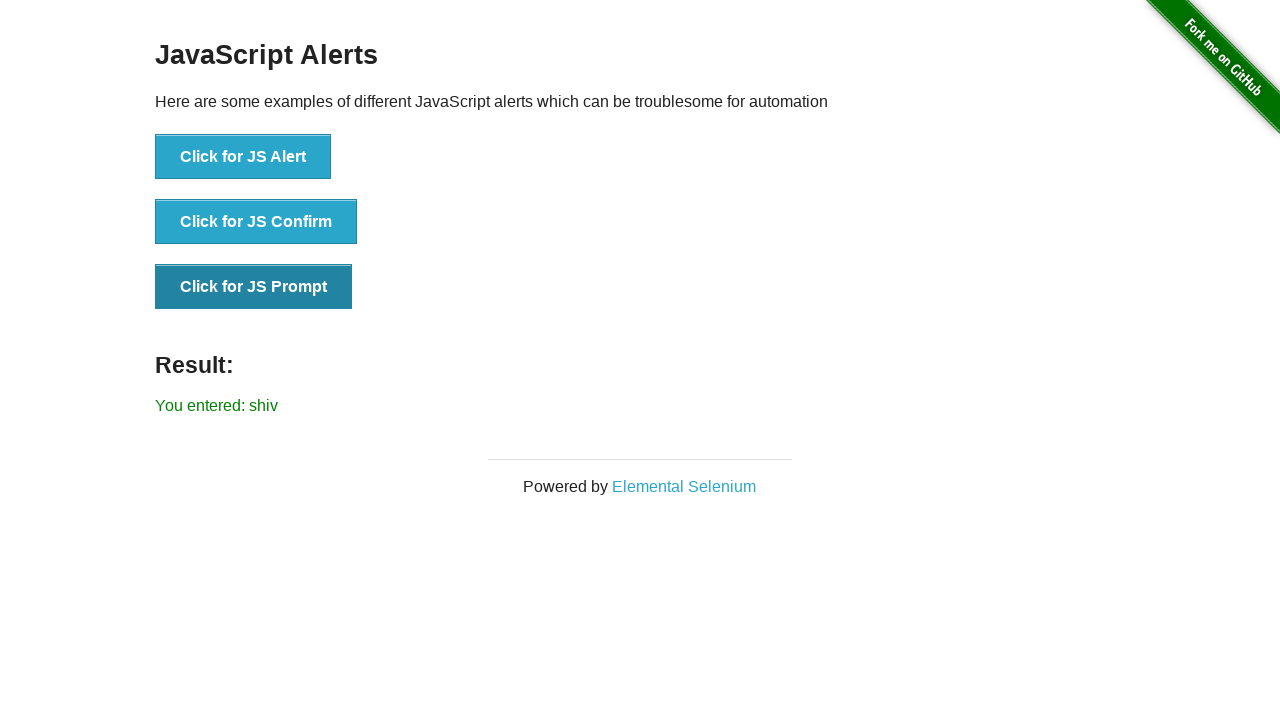

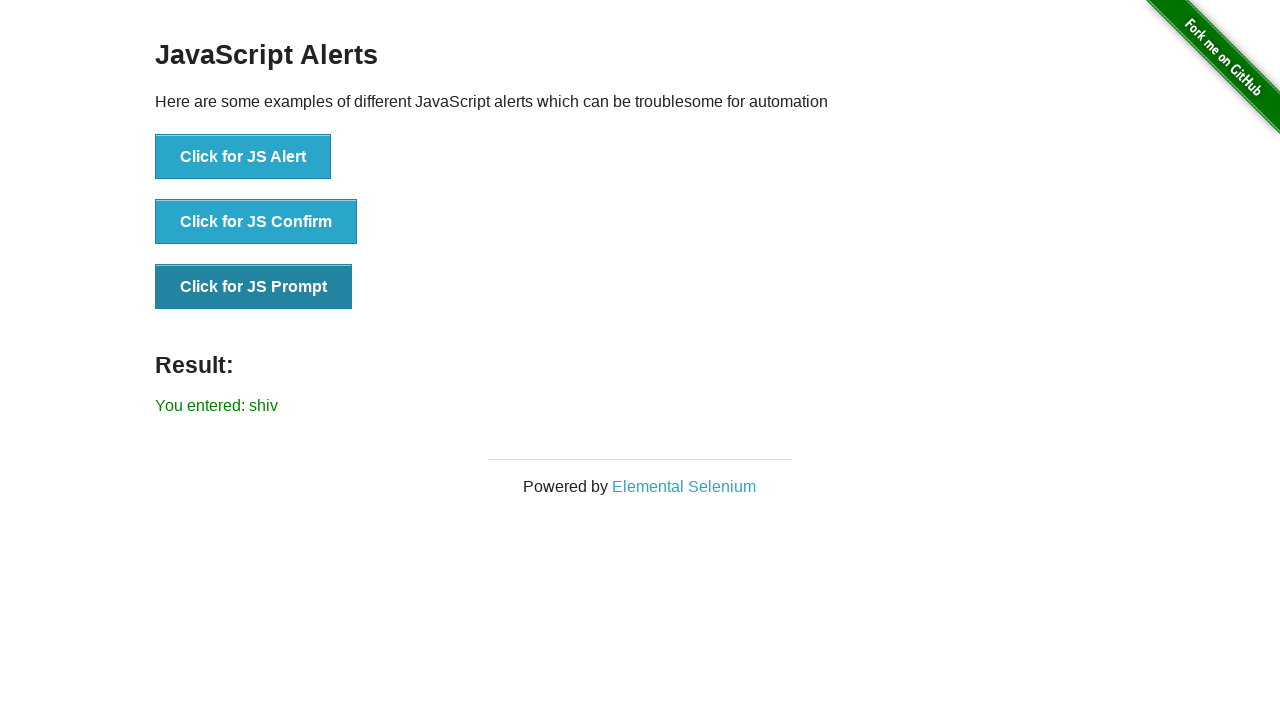